Tests unmarking items as complete by checking and then unchecking a todo item

Starting URL: https://demo.playwright.dev/todomvc

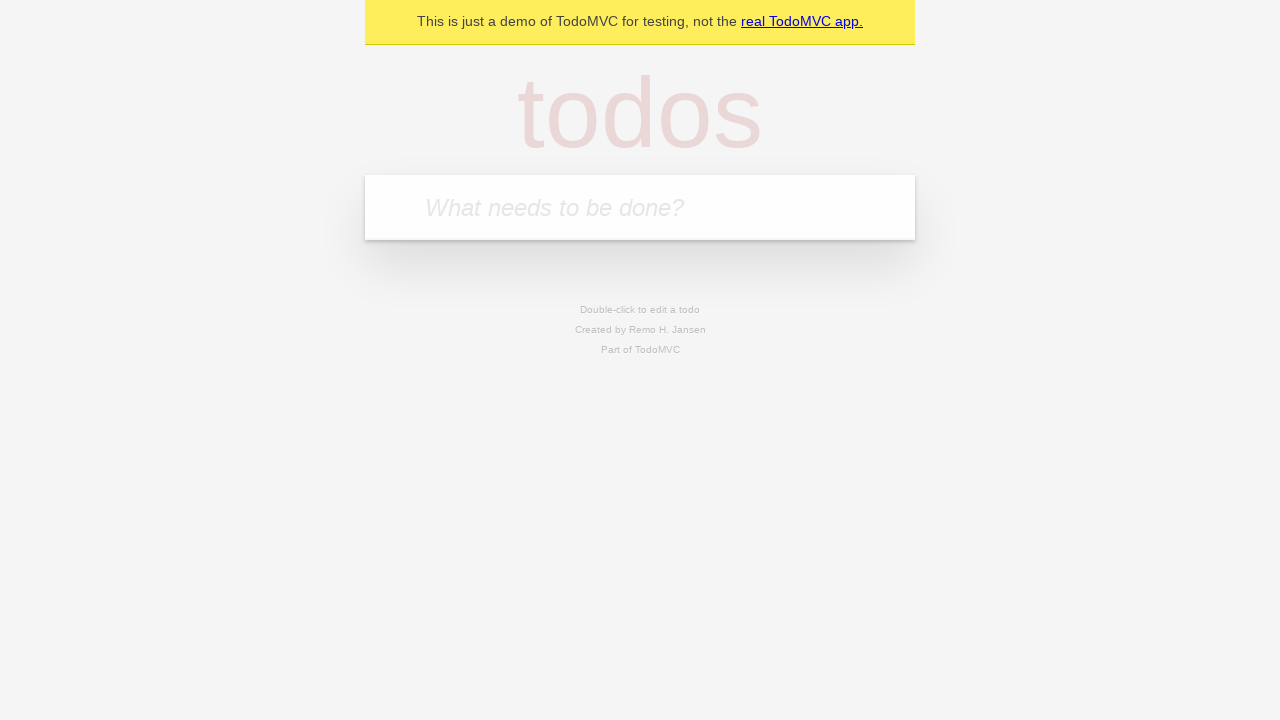

Filled first todo item with 'buy some cheese' on internal:attr=[placeholder="What needs to be done?"i]
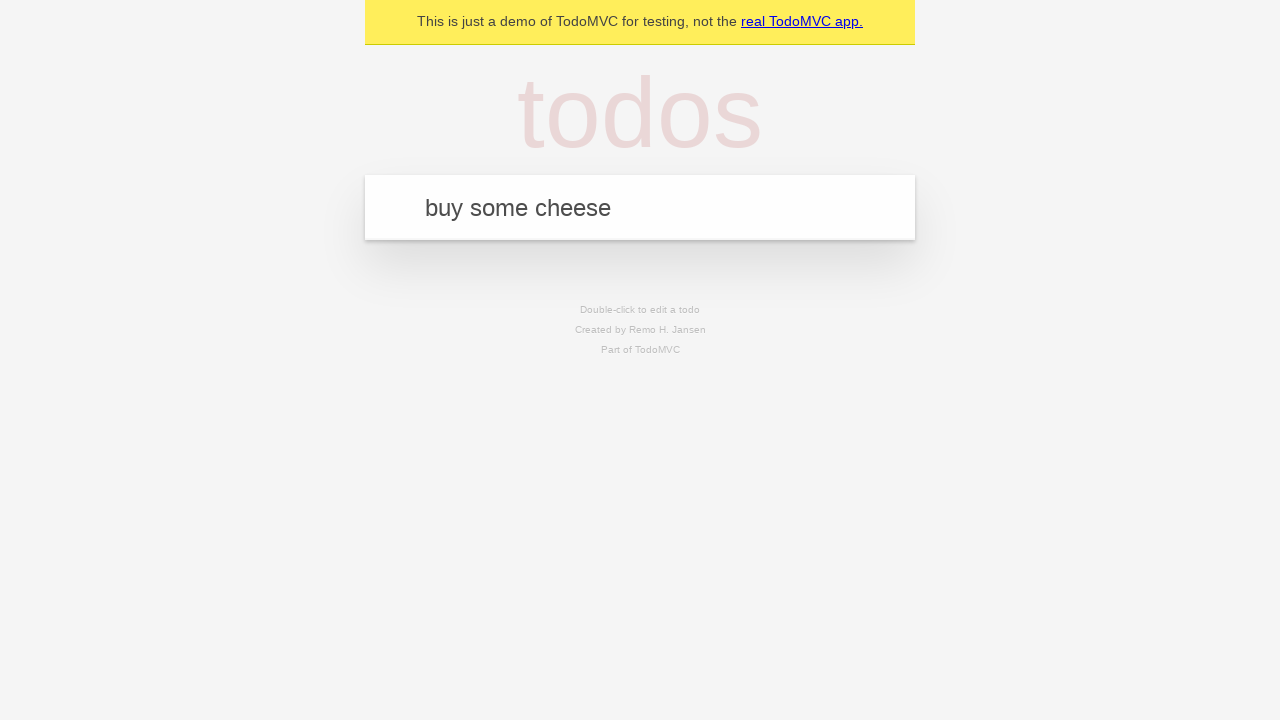

Pressed Enter to create first todo item on internal:attr=[placeholder="What needs to be done?"i]
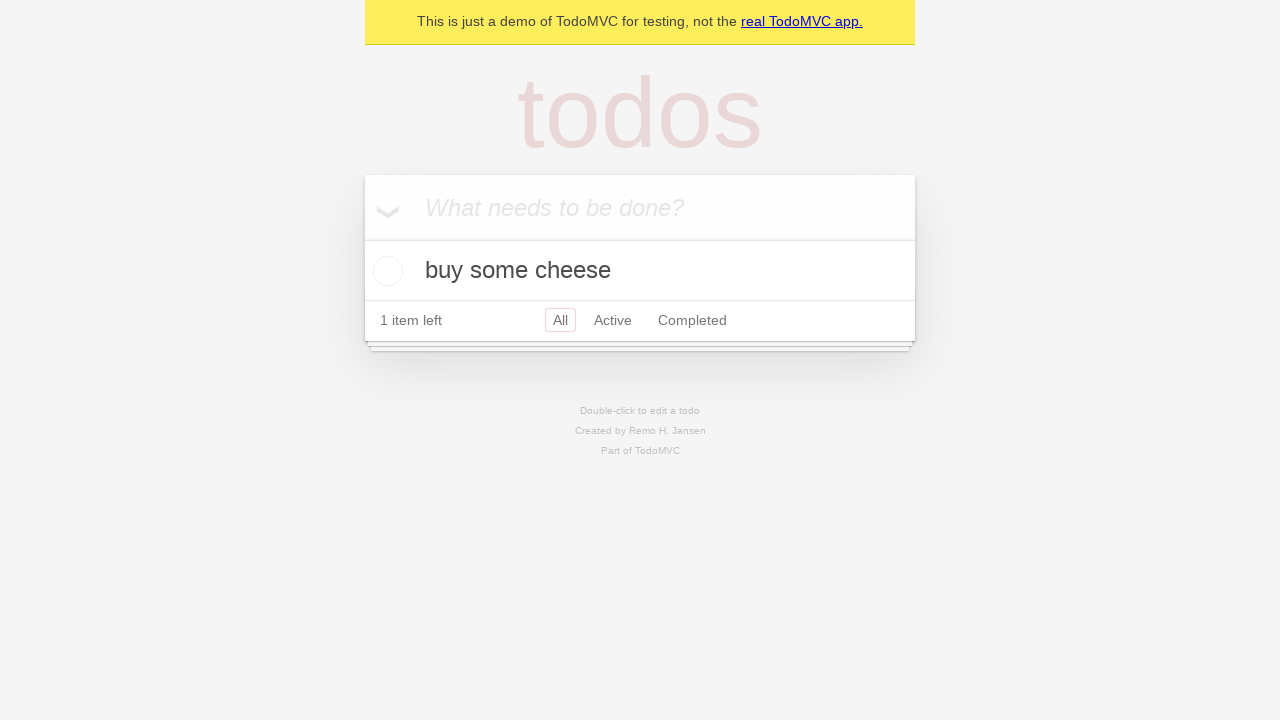

Filled second todo item with 'feed the cat' on internal:attr=[placeholder="What needs to be done?"i]
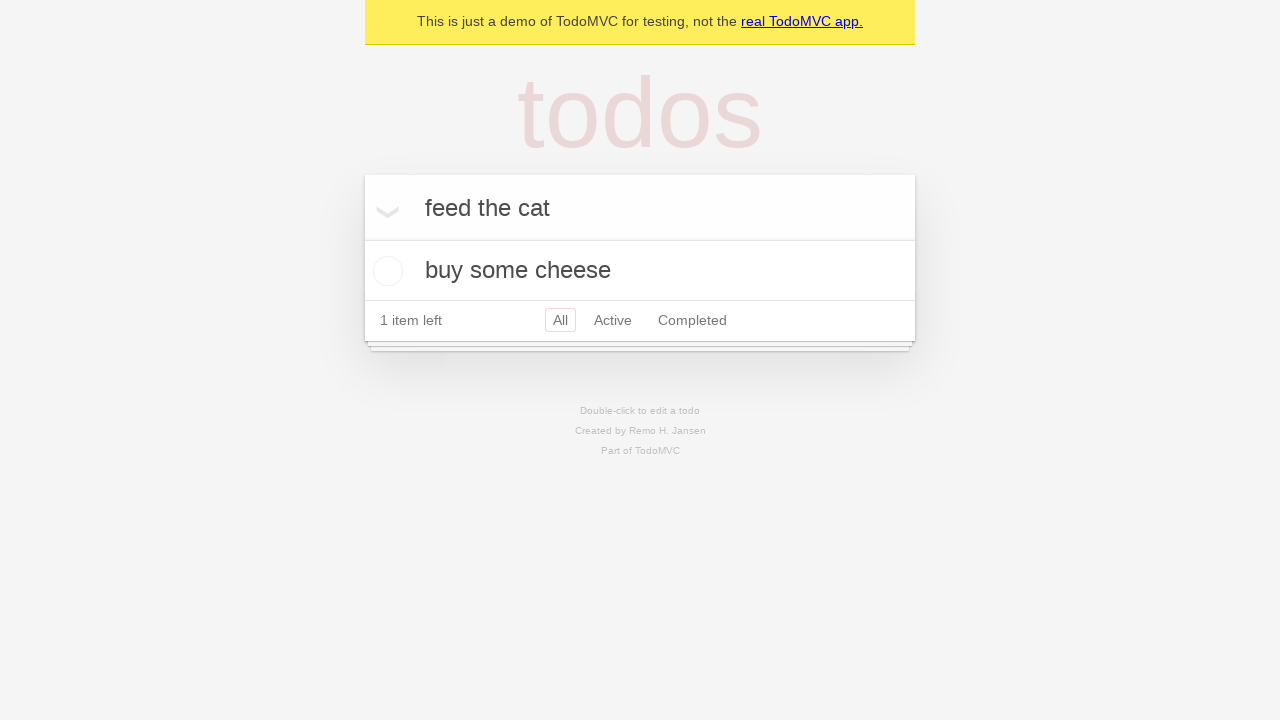

Pressed Enter to create second todo item on internal:attr=[placeholder="What needs to be done?"i]
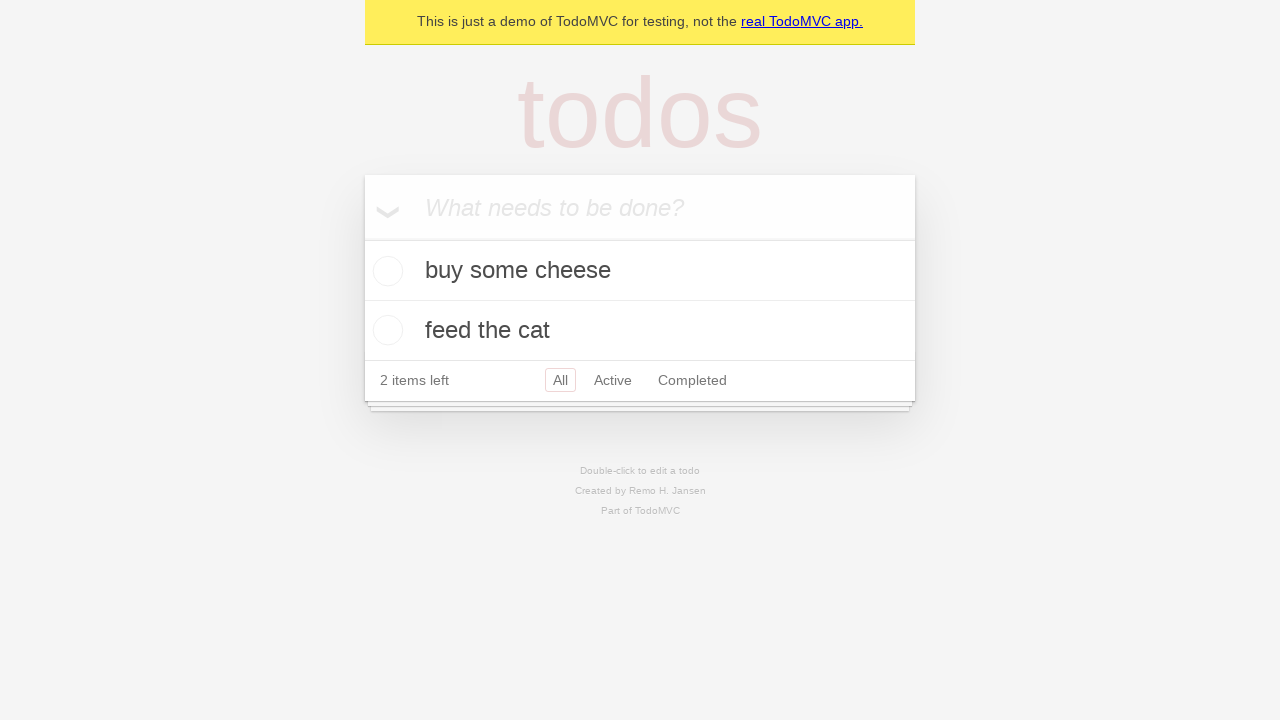

Waited for second todo item to appear
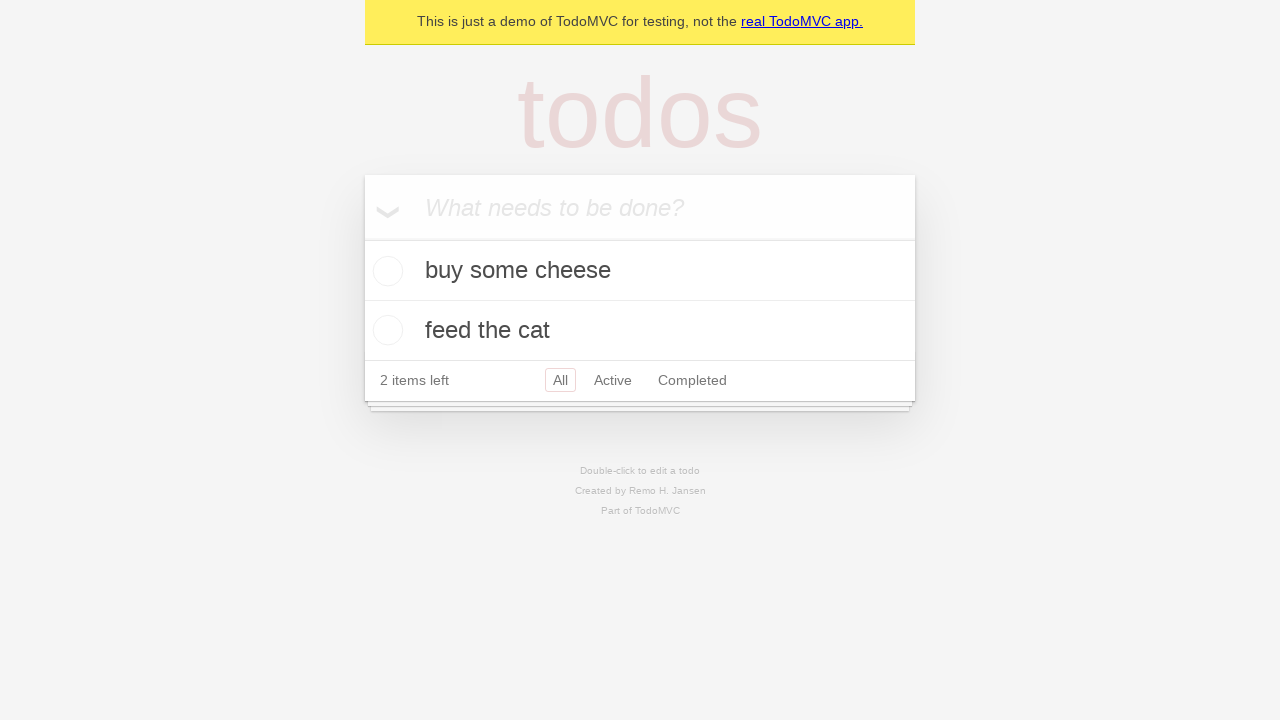

Checked the first todo item checkbox at (385, 271) on internal:testid=[data-testid="todo-item"s] >> nth=0 >> internal:role=checkbox
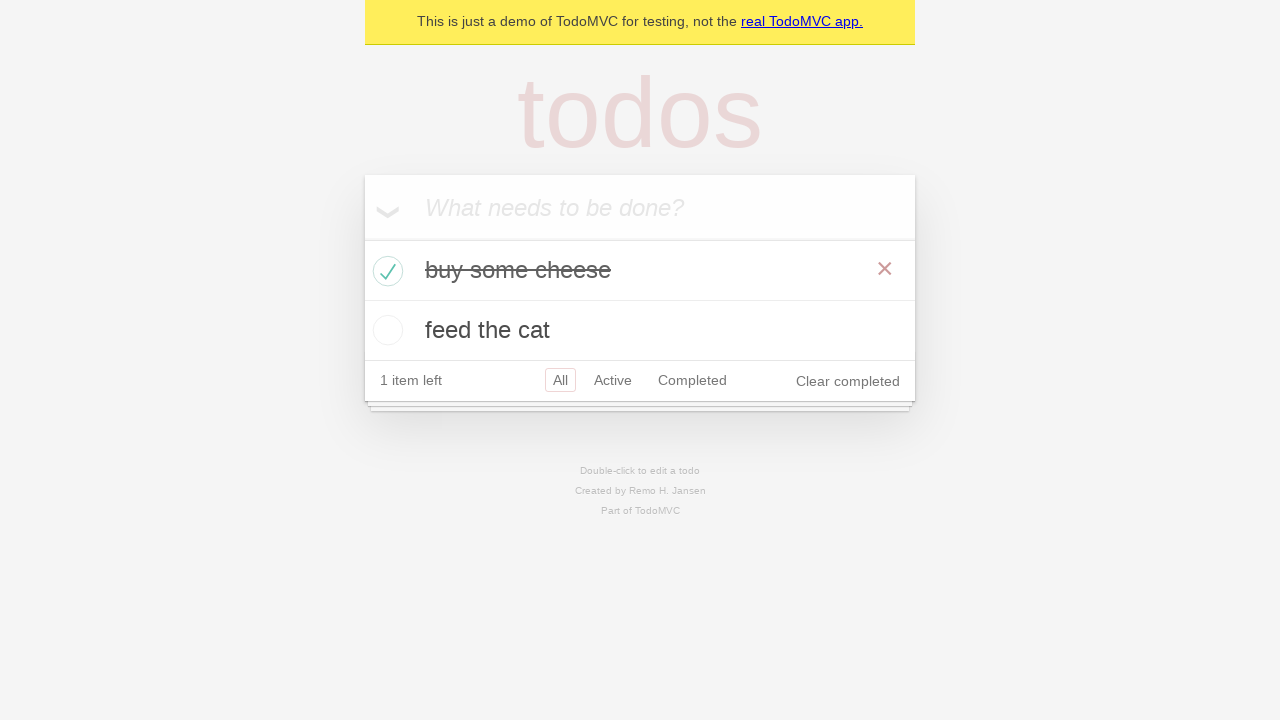

Unchecked the first todo item checkbox to mark it as incomplete at (385, 271) on internal:testid=[data-testid="todo-item"s] >> nth=0 >> internal:role=checkbox
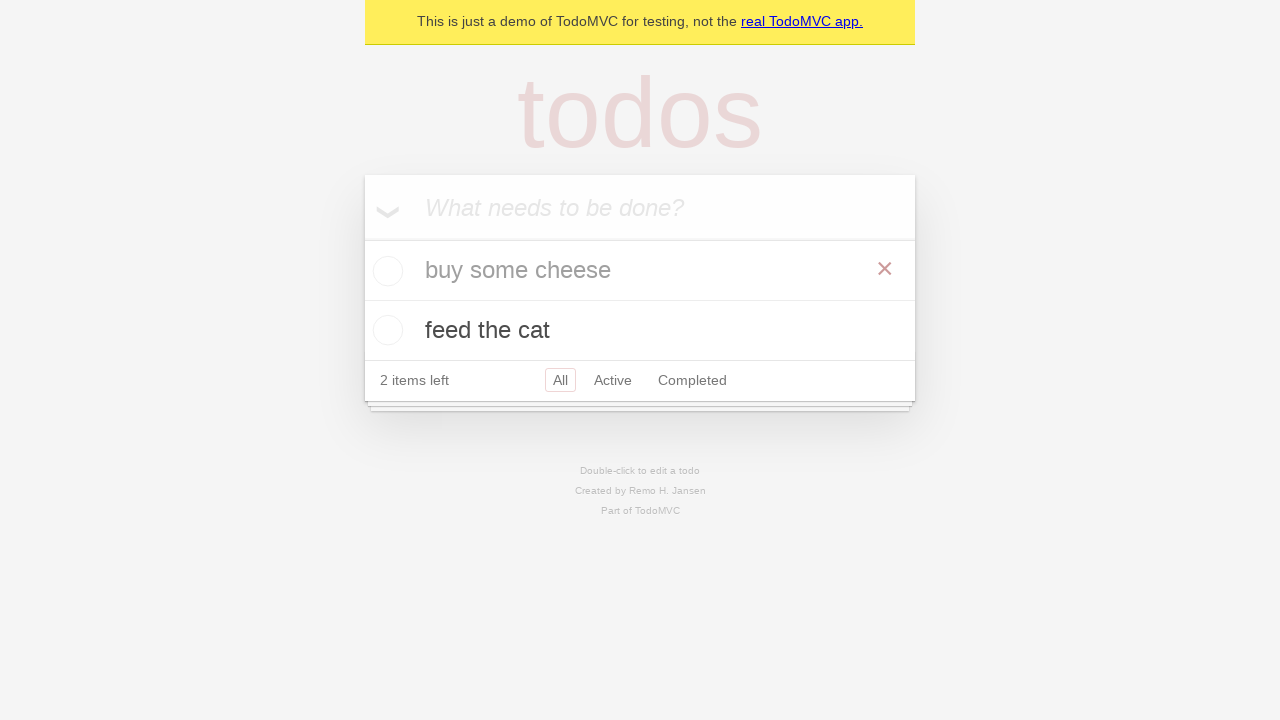

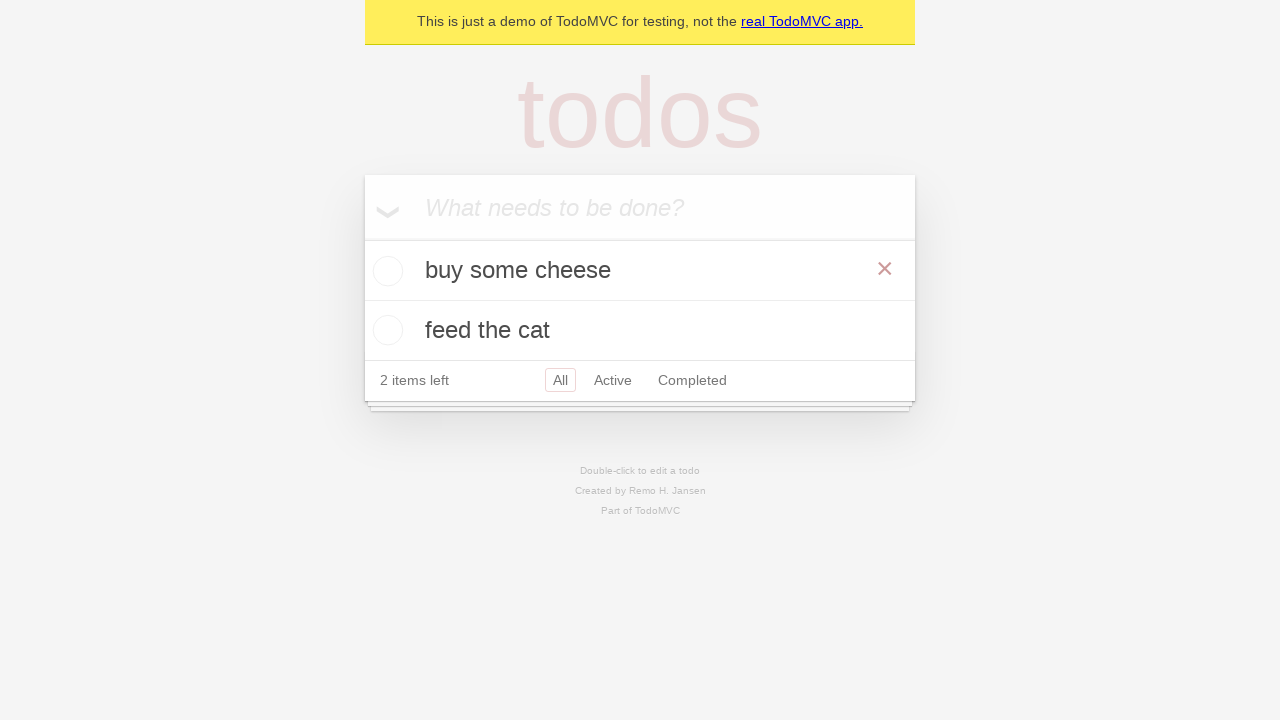